Tests JavaScript prompt alert functionality by clicking a button to trigger a prompt, entering text into the alert, accepting it, and verifying the entered text is displayed on the page.

Starting URL: https://practice.cydeo.com/javascript_alerts

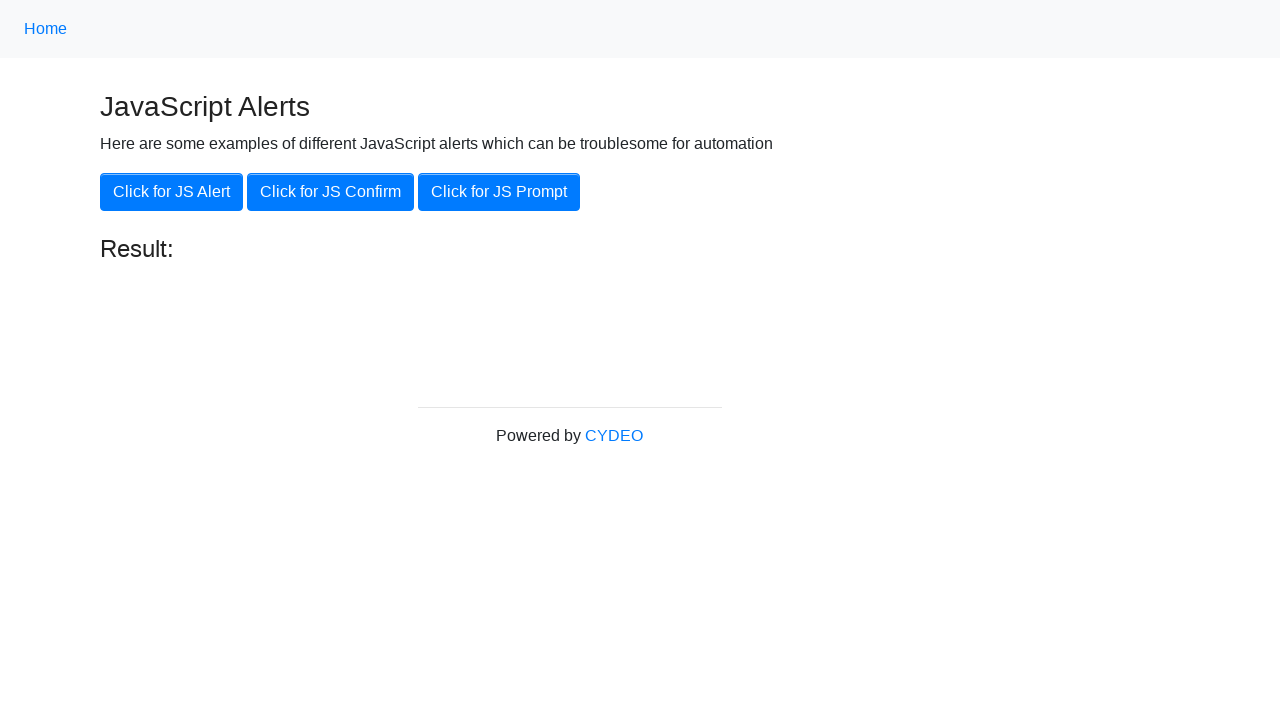

Clicked the 'Click for JS Prompt' button at (499, 192) on button[onclick='jsPrompt()']
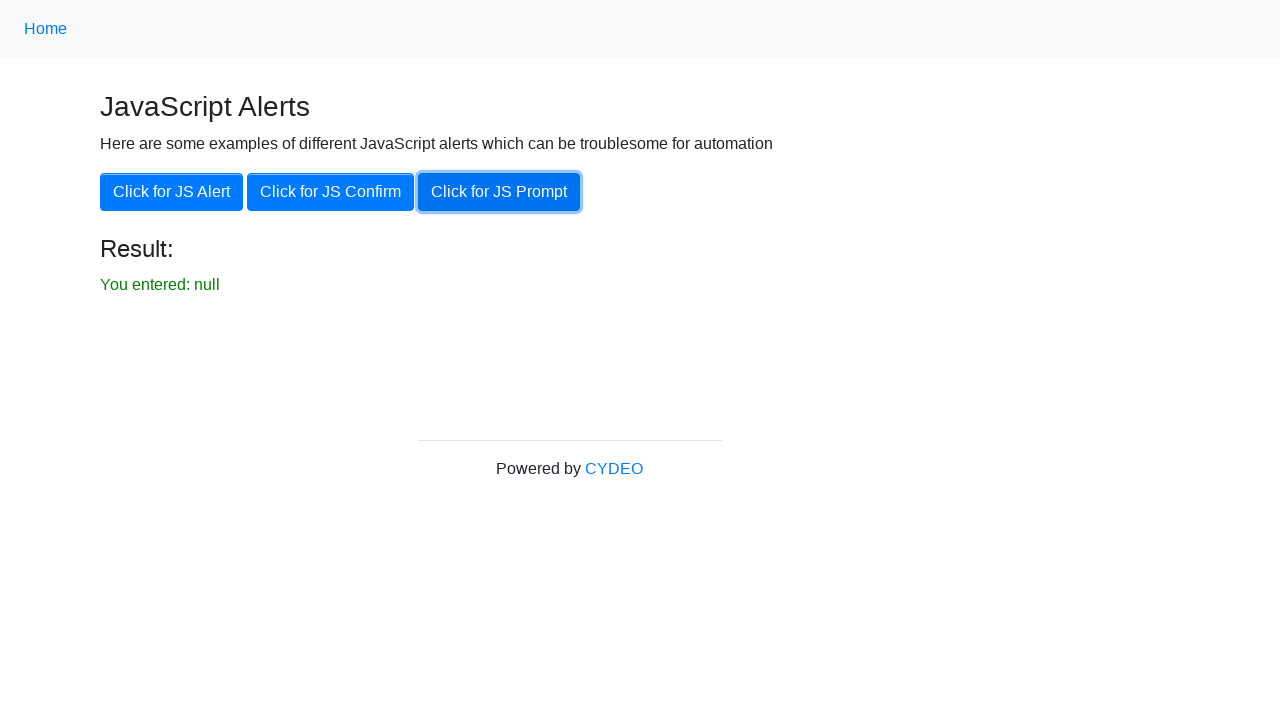

Set up dialog handler to accept prompt with text 'hello'
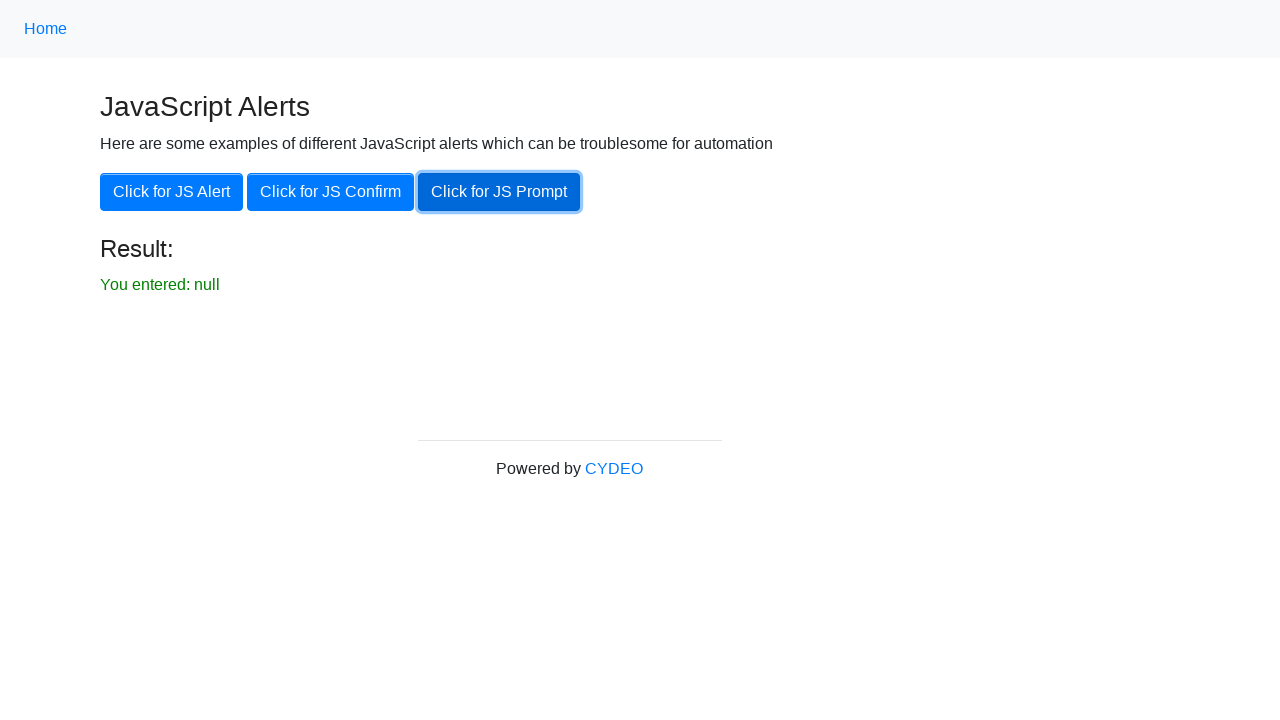

Re-clicked the prompt button to trigger the dialog at (499, 192) on button[onclick='jsPrompt()']
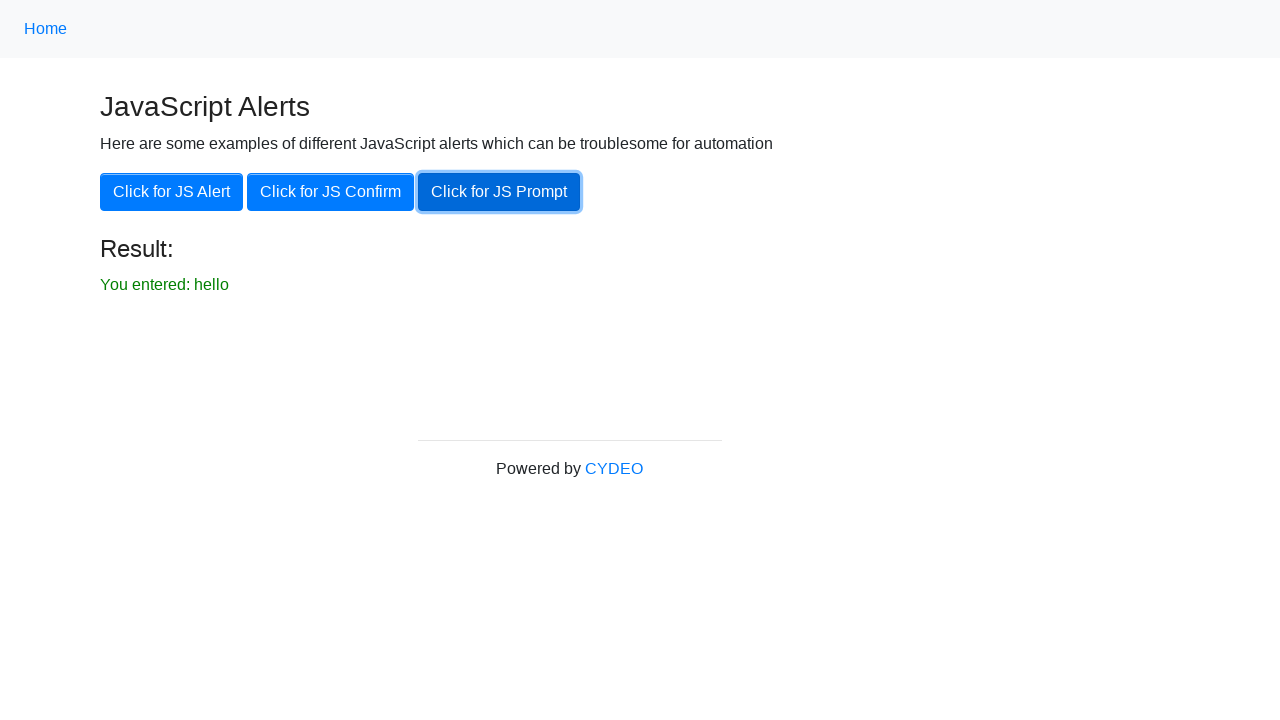

Result element loaded and is visible
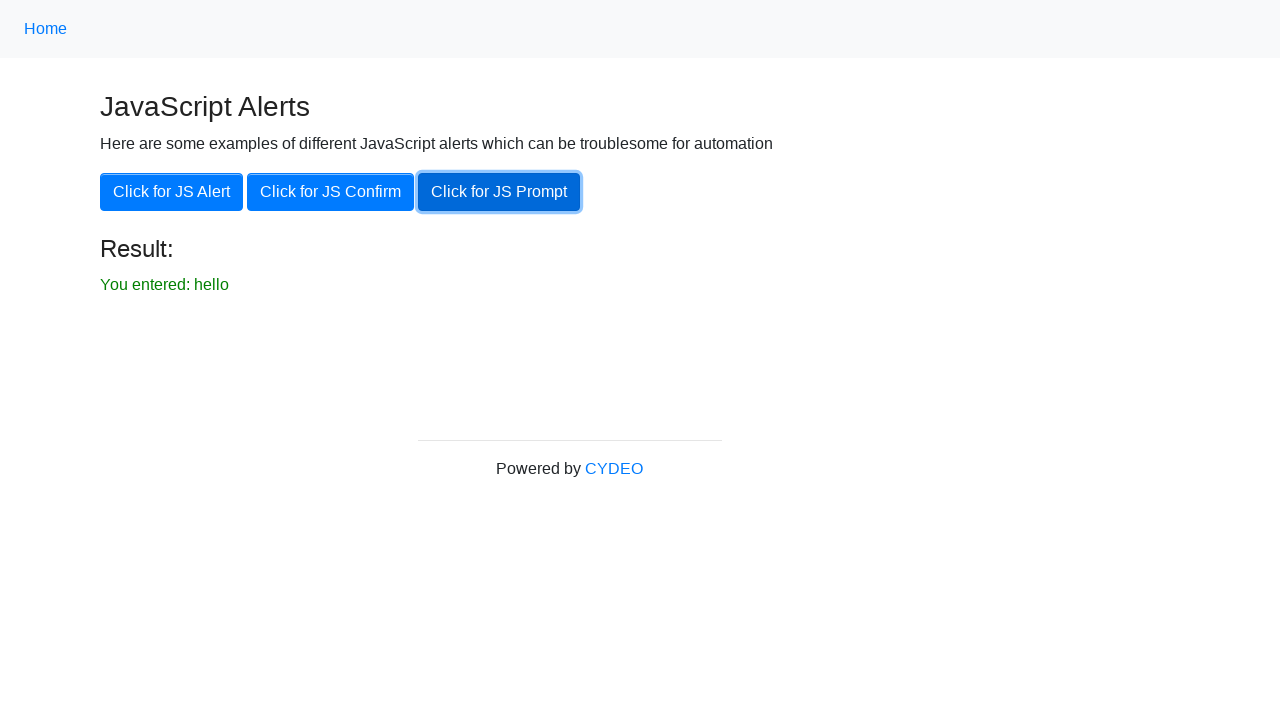

Verified that result element displays 'You entered: hello'
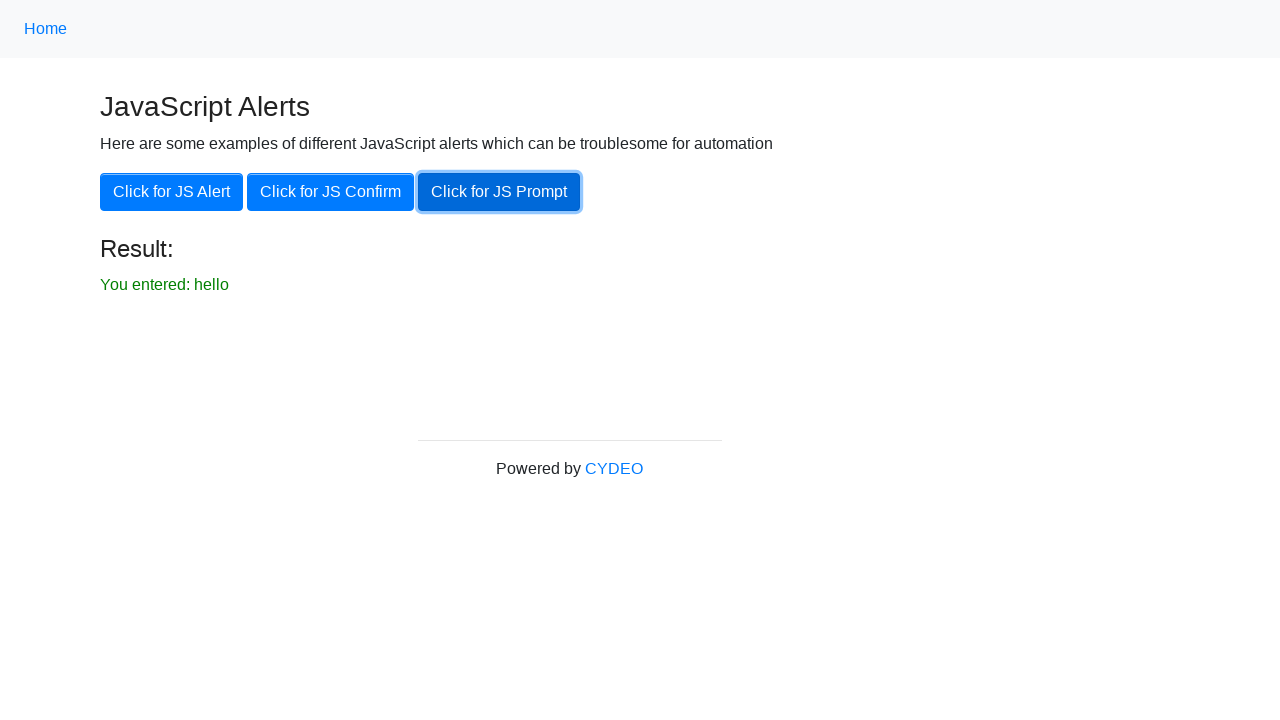

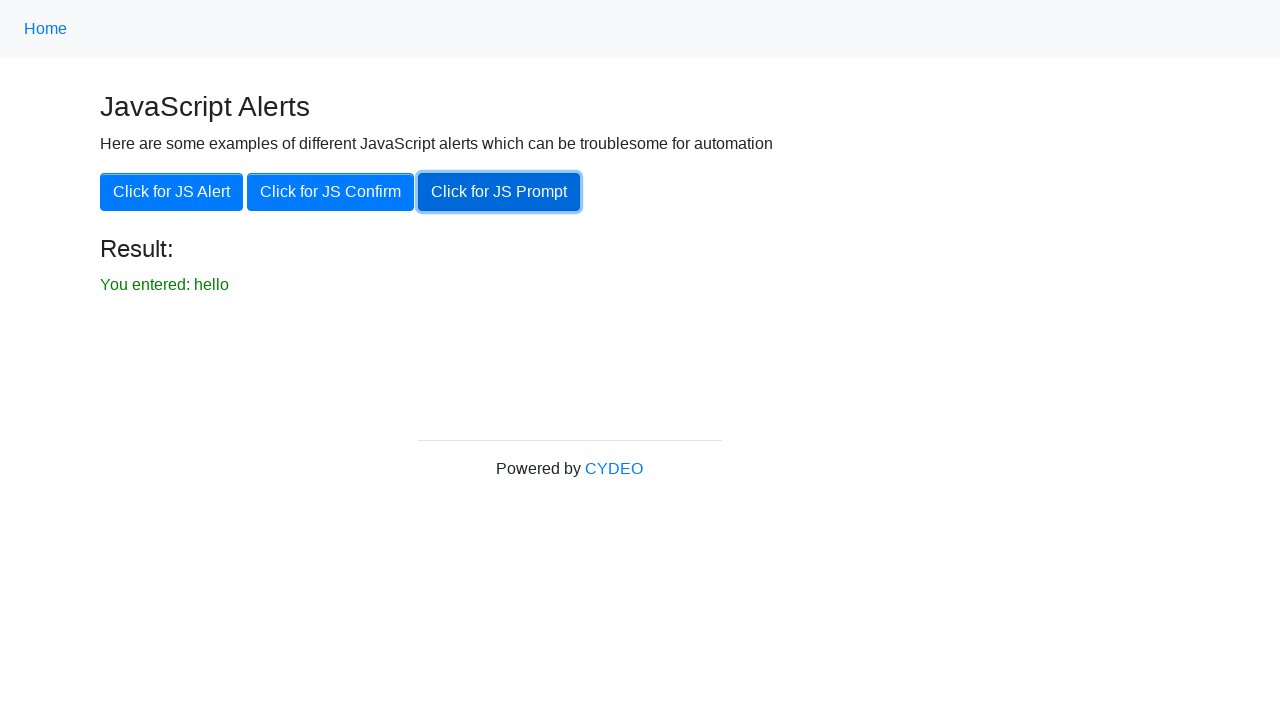